Tests child window handling by clicking a link that opens a new page, extracting text from the new page, and using that text to fill a form field

Starting URL: https://rahulshettyacademy.com/loginpagePractise/

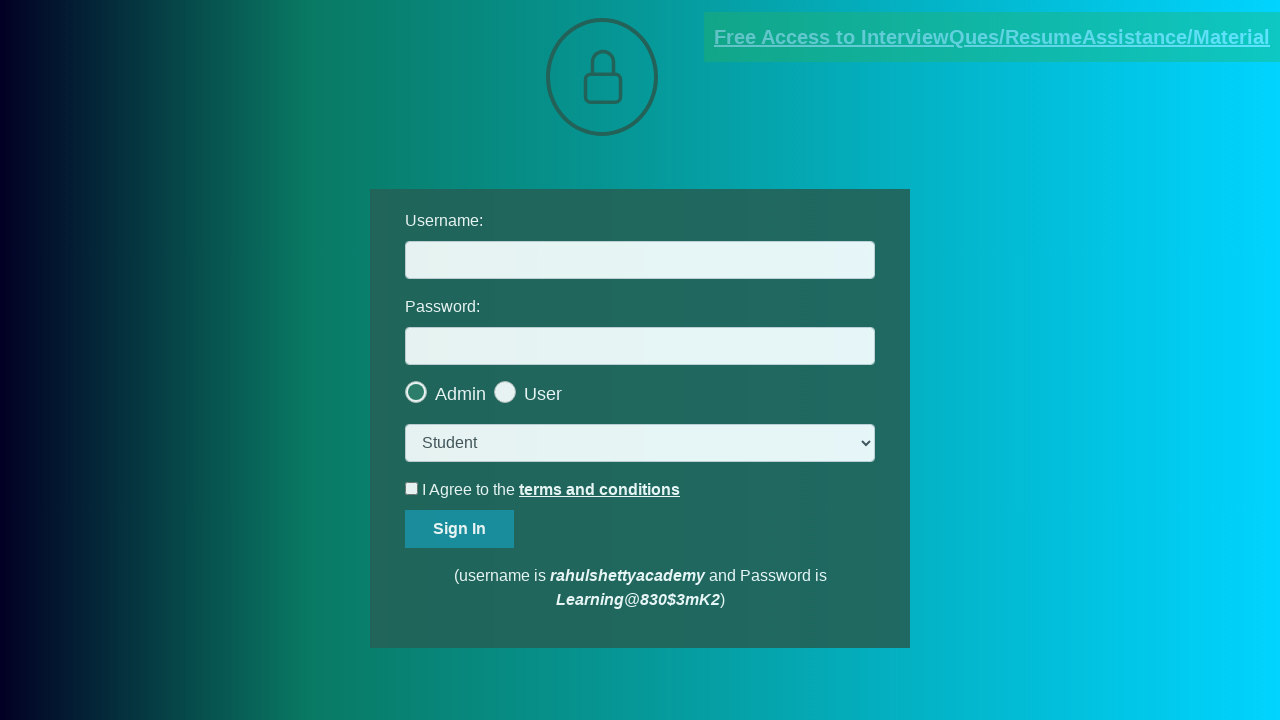

Clicked blinking text link to open new page at (992, 37) on .blinkingText
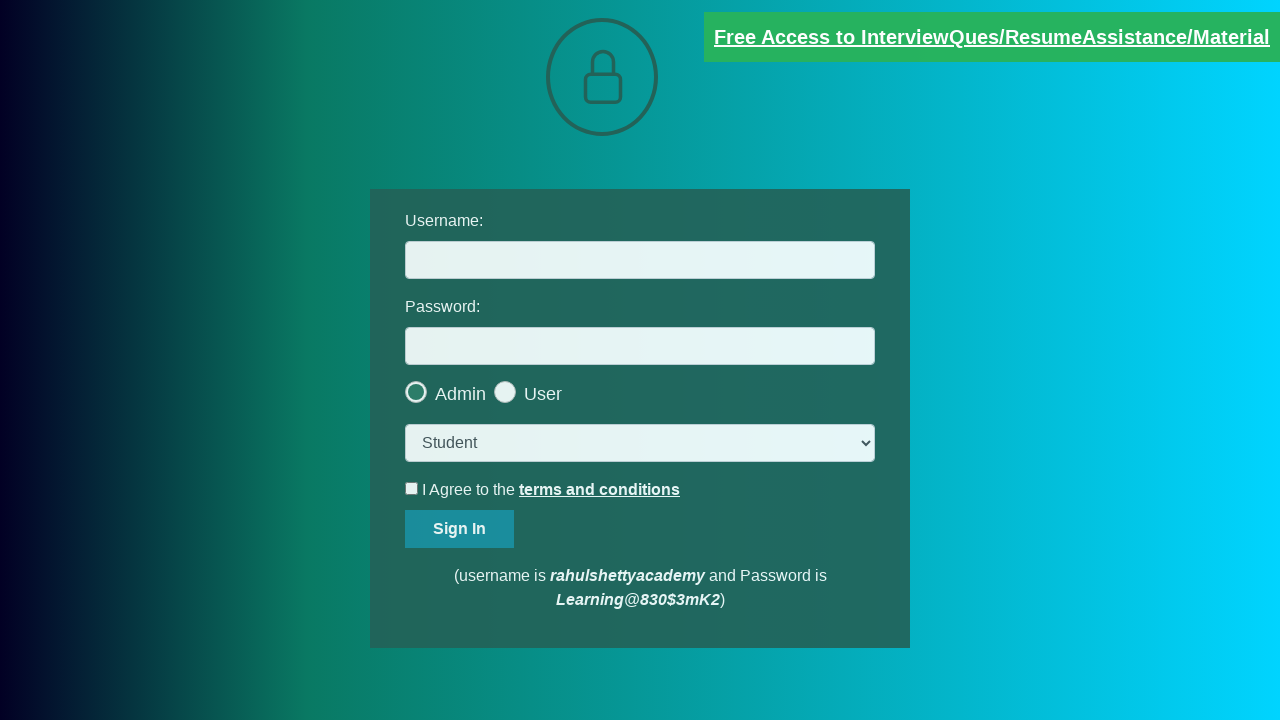

New child page opened and captured
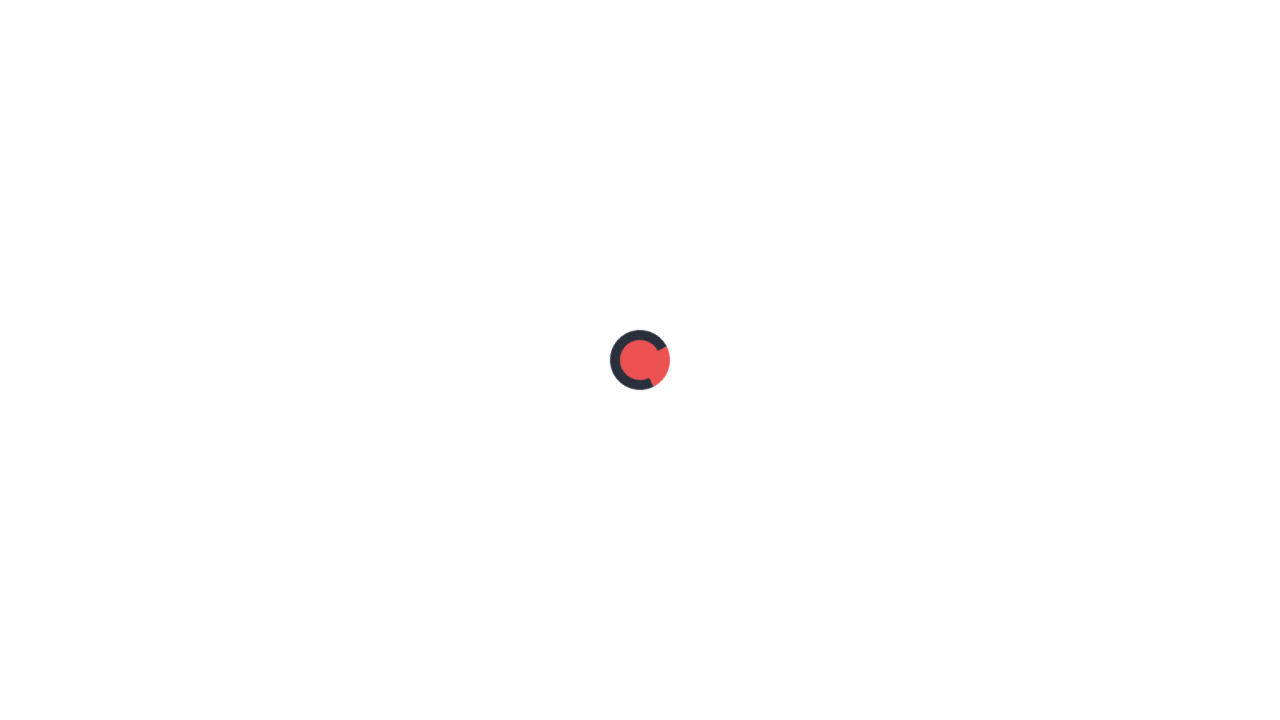

New page fully loaded
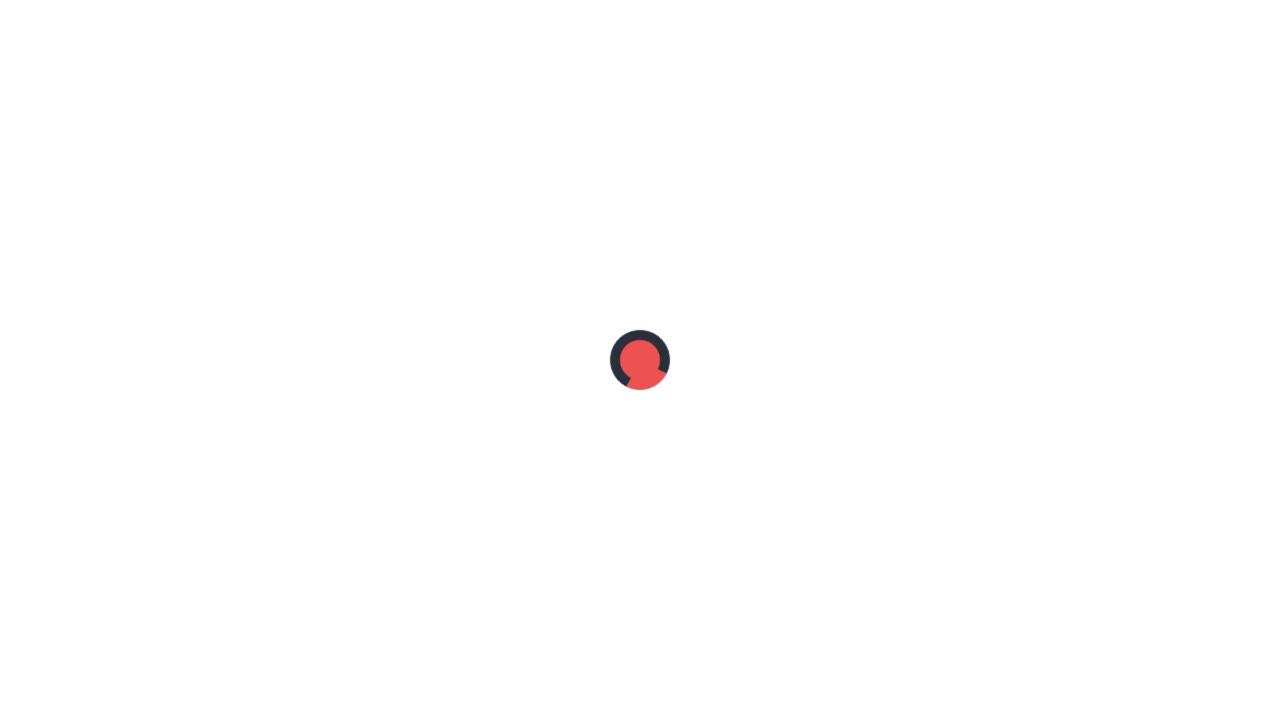

Extracted text from new page: Please email us at mentor@rahulshettyacademy.com with below template to receive response 
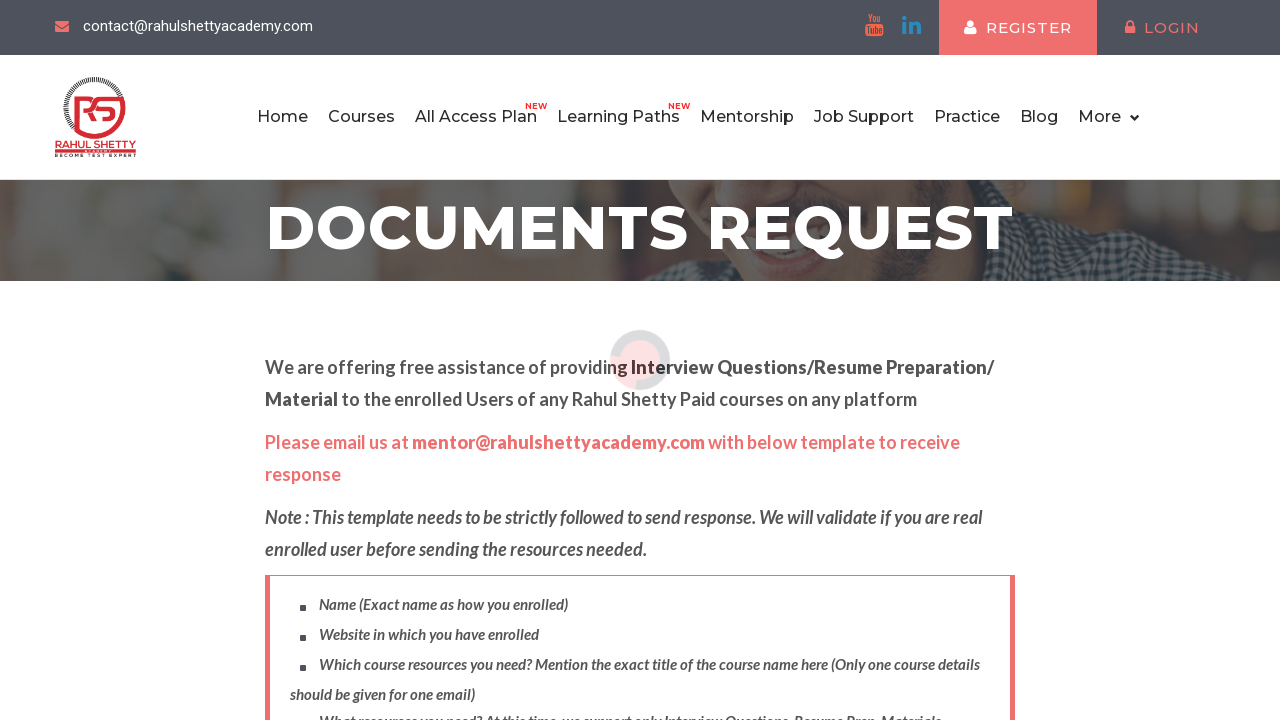

Extracted domain from text: rahulshettyacademy.com
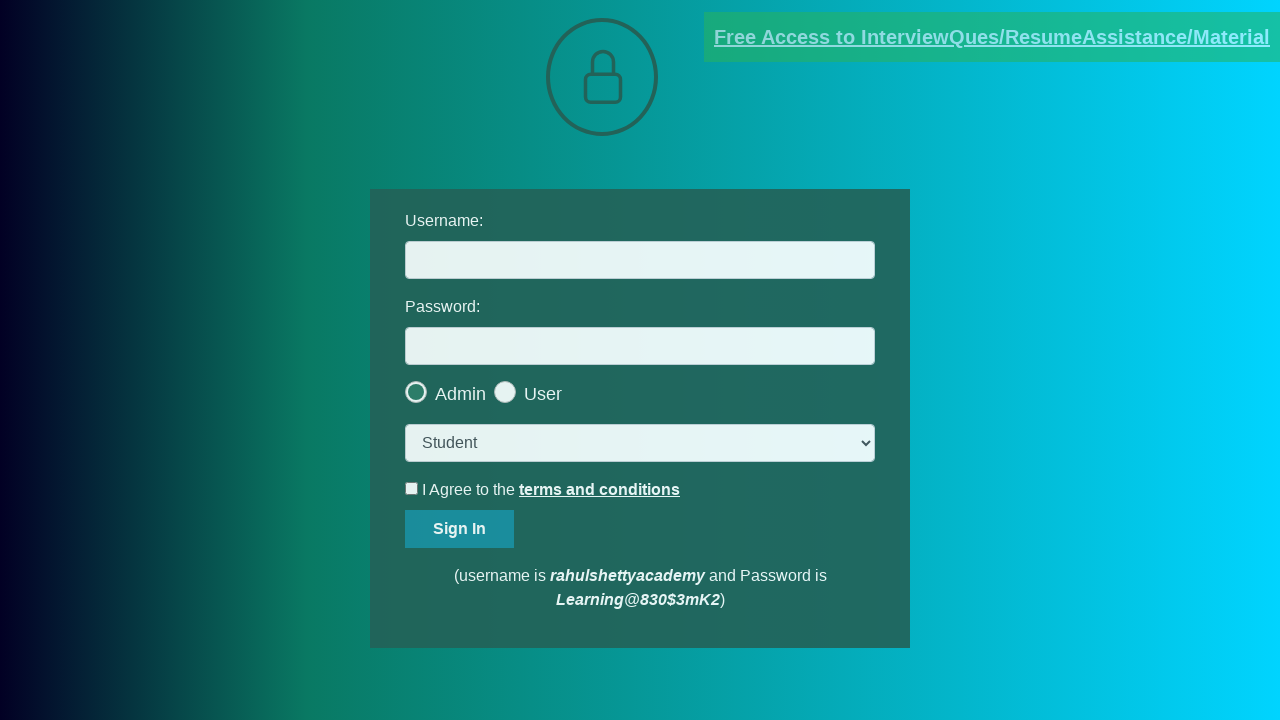

Filled username field with extracted domain: rahulshettyacademy.com on #username
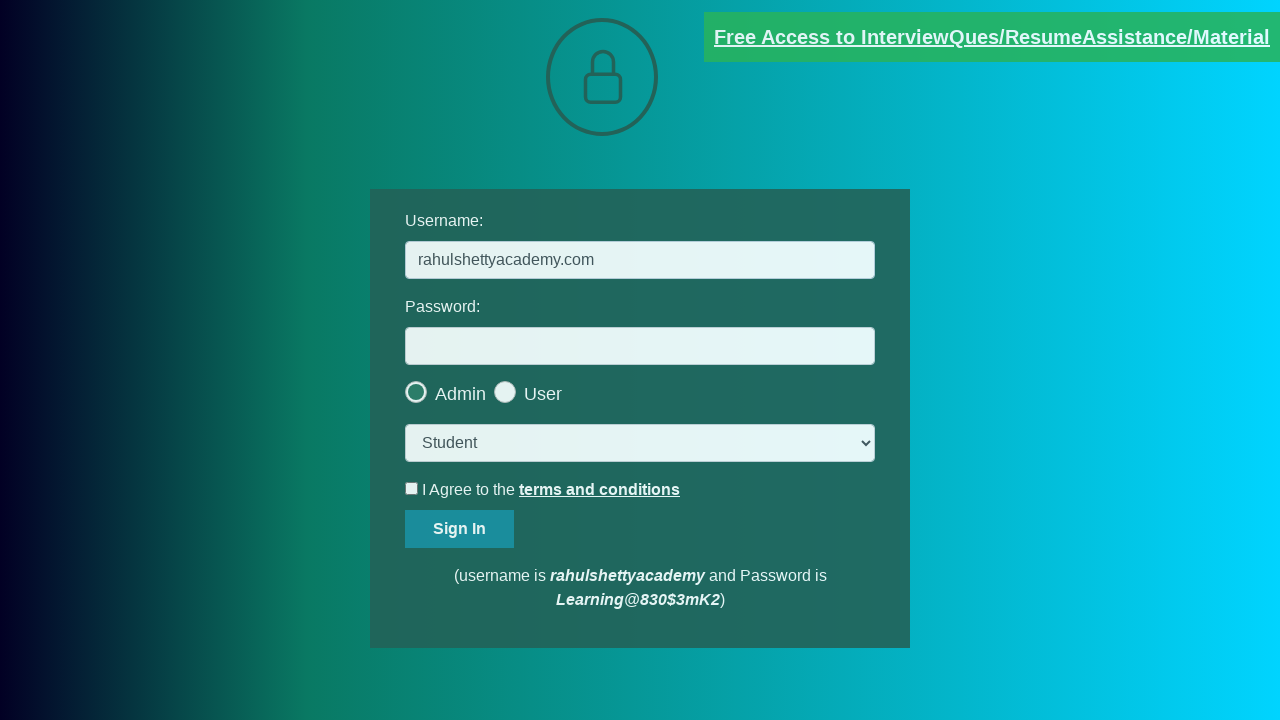

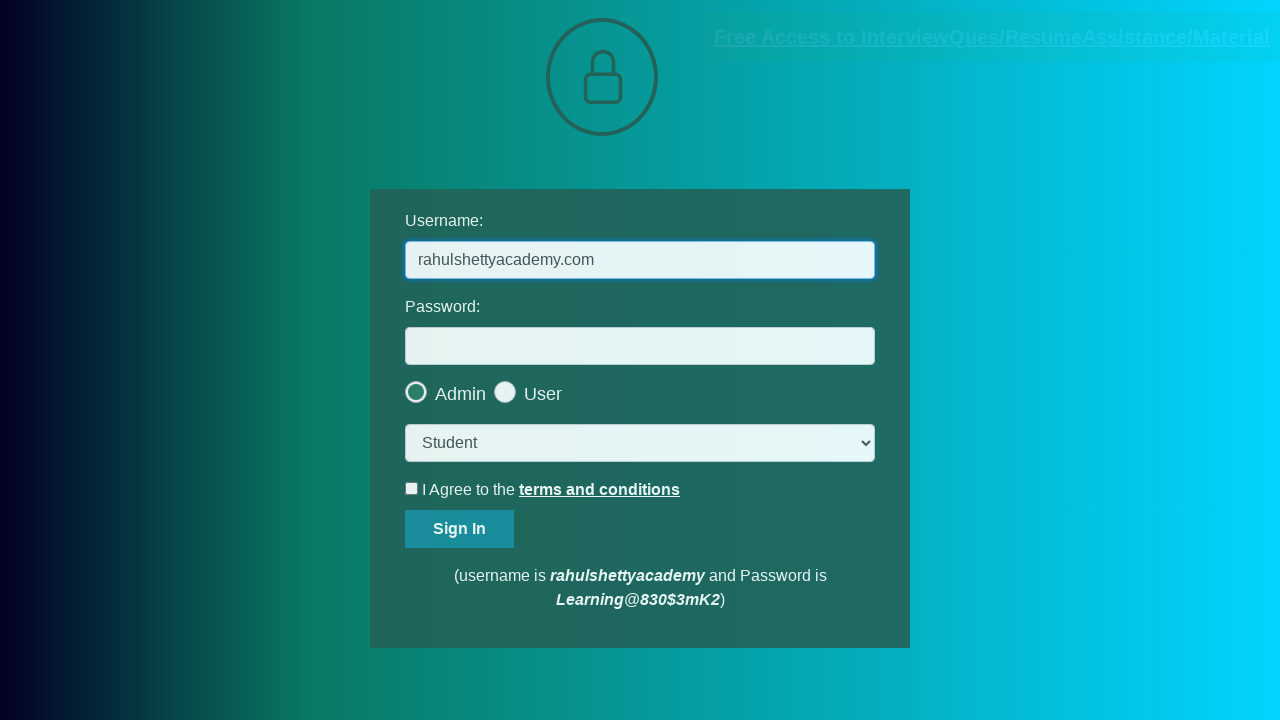